Tests navigation on the Playwright documentation site by clicking the "Get started" link and verifying the Installation heading appears

Starting URL: https://playwright.dev/

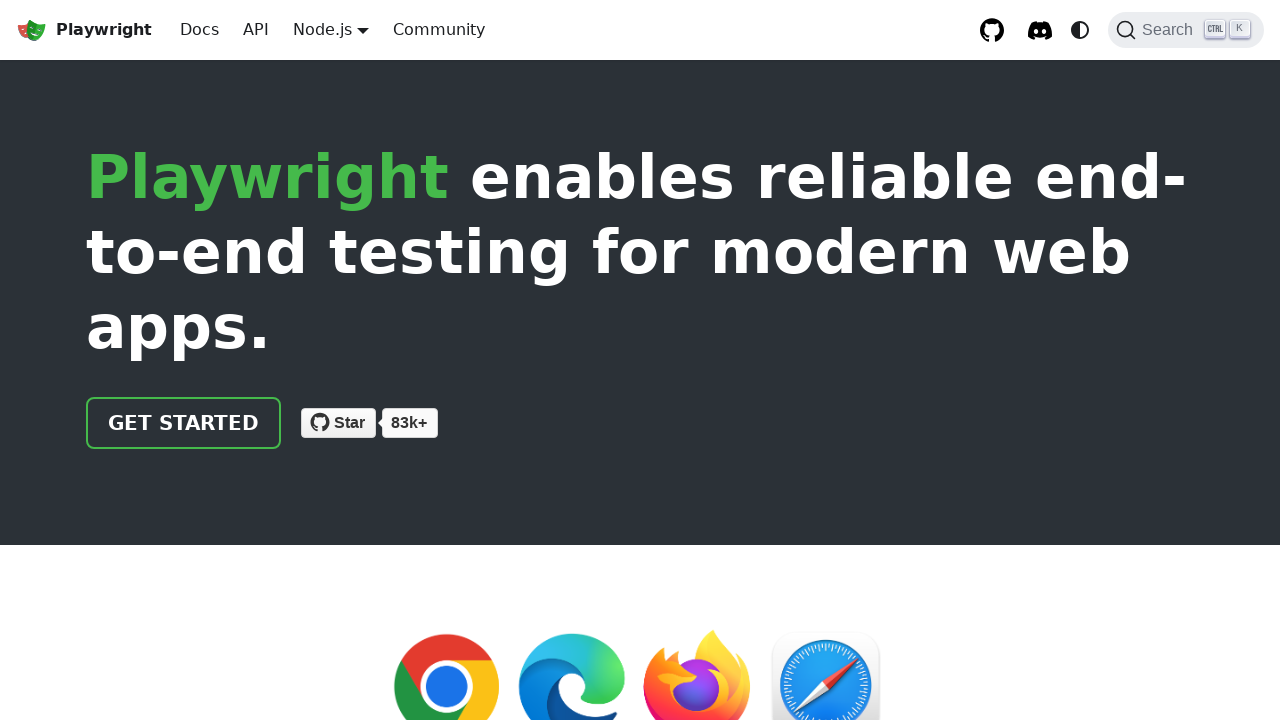

Clicked the 'Get started' link on Playwright documentation site at (184, 423) on internal:role=link[name="Get started"i]
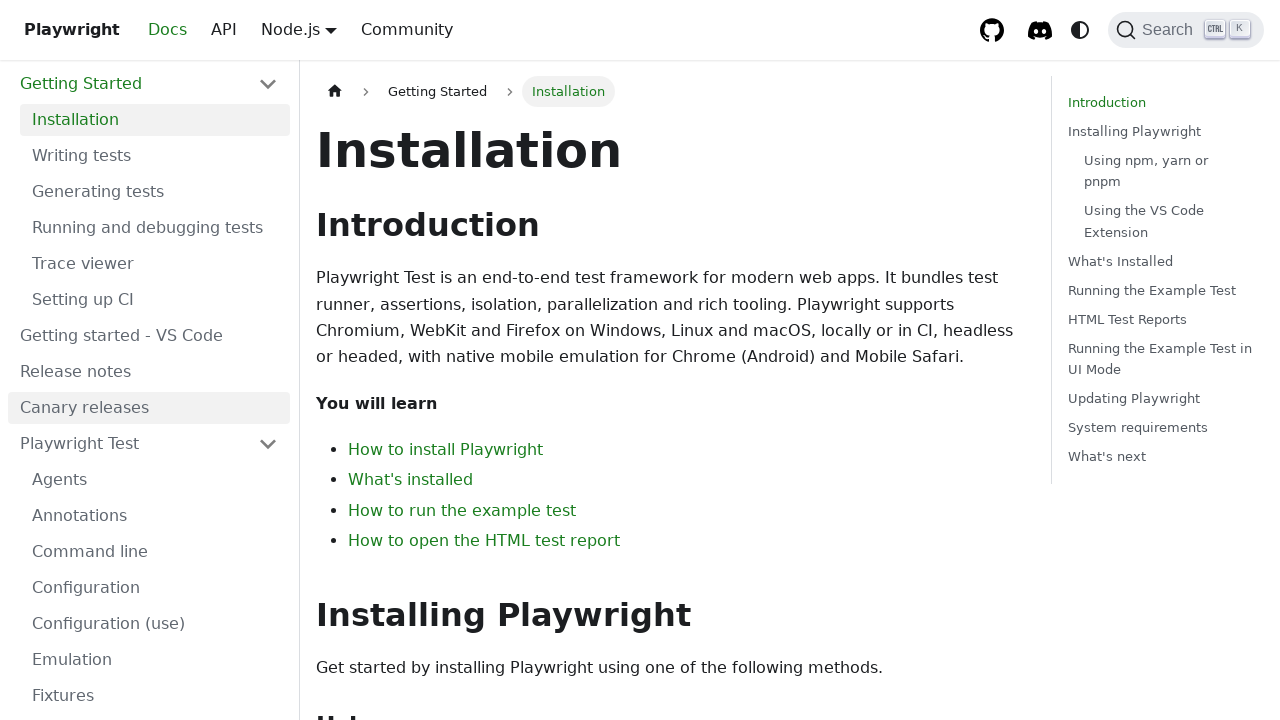

Installation heading appeared and is visible
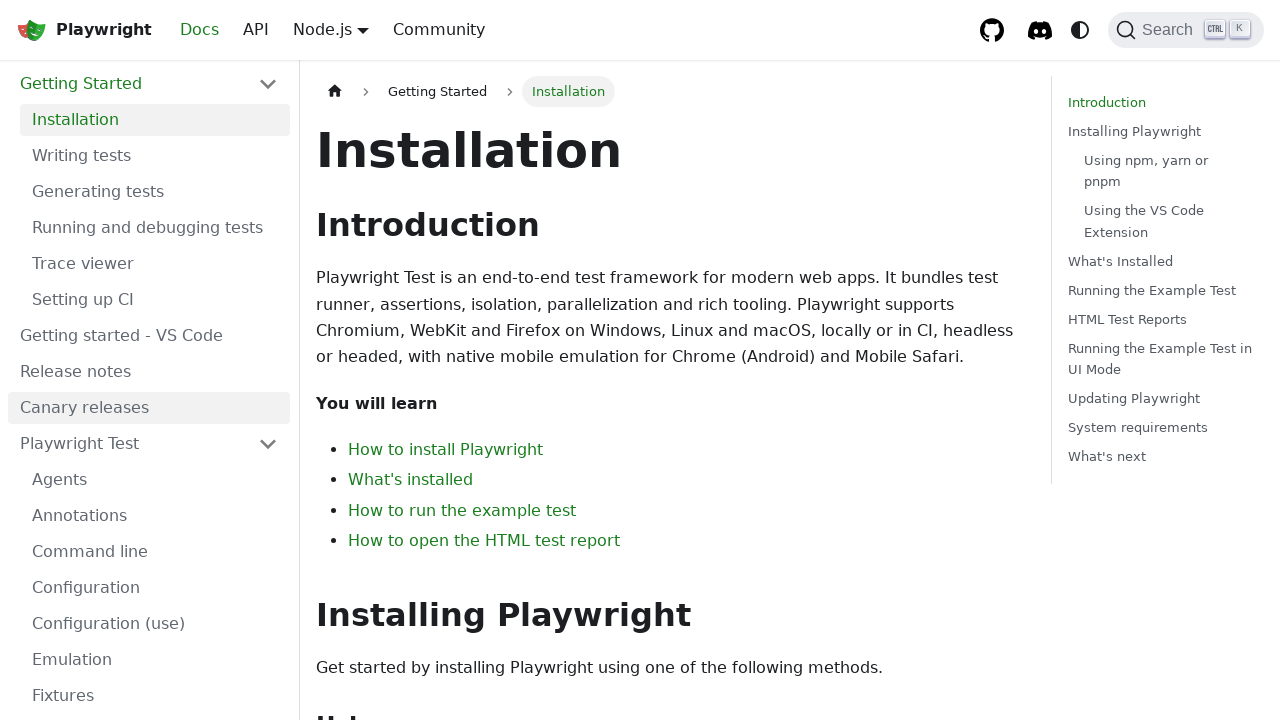

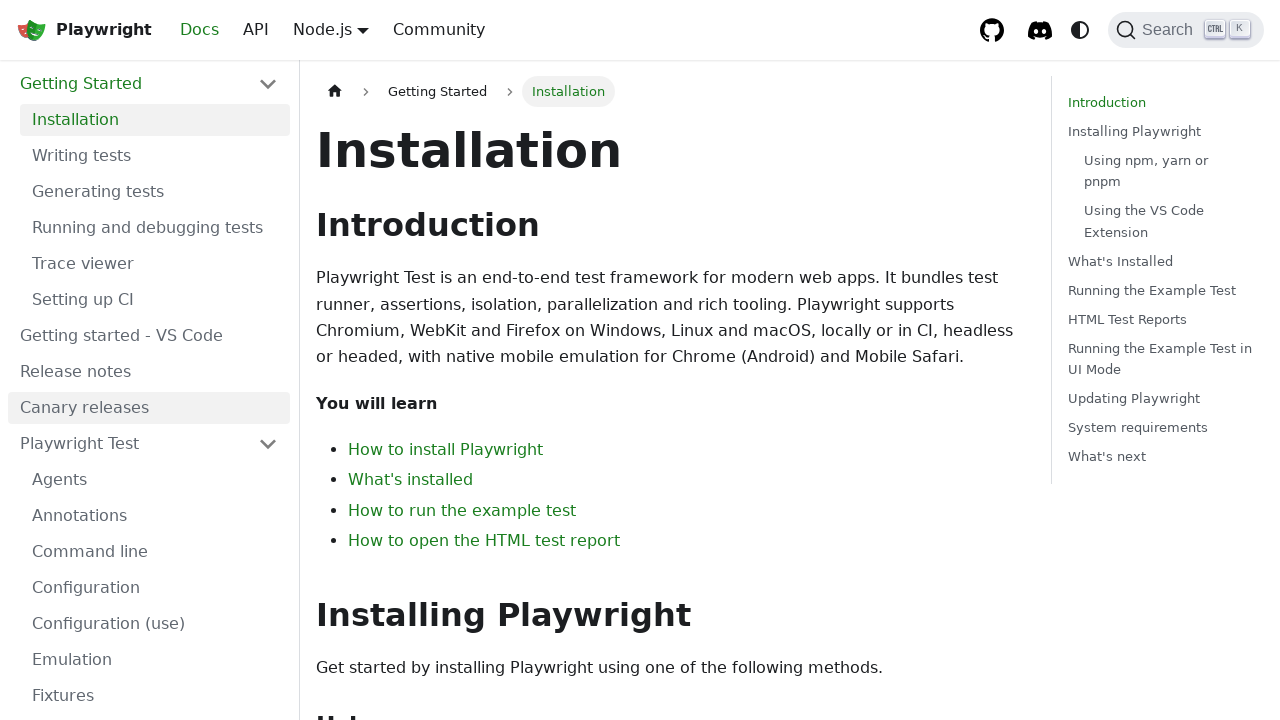